Navigates to a page with many elements and highlights a specific element by temporarily applying a red dashed border style to make it visually stand out, then reverts the styling after a delay.

Starting URL: http://the-internet.herokuapp.com/large

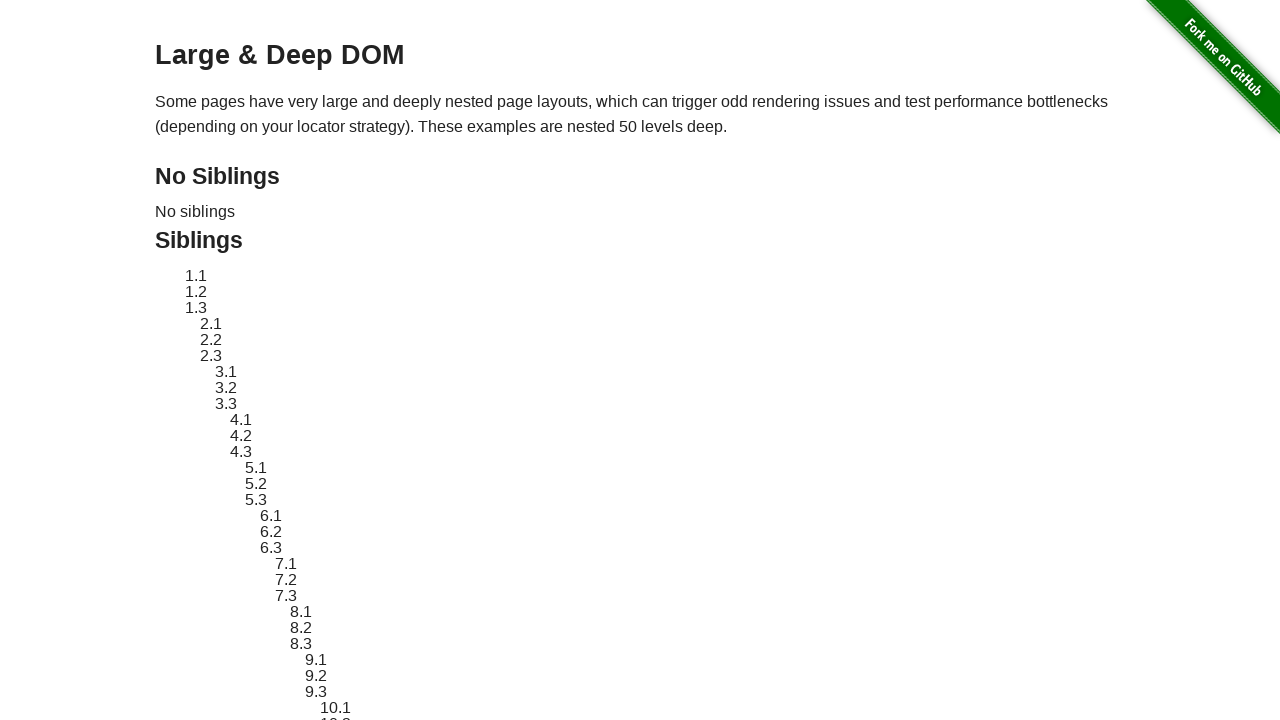

Navigated to the large elements page
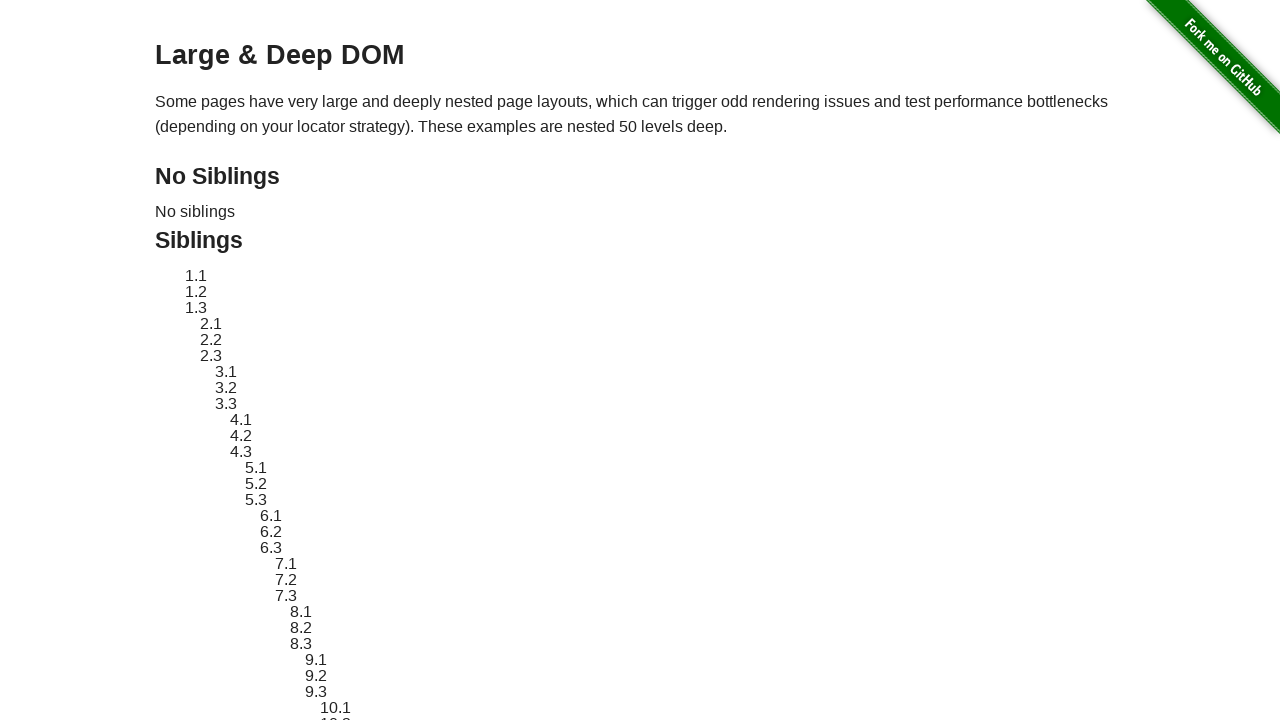

Located target element with ID sibling-2.3
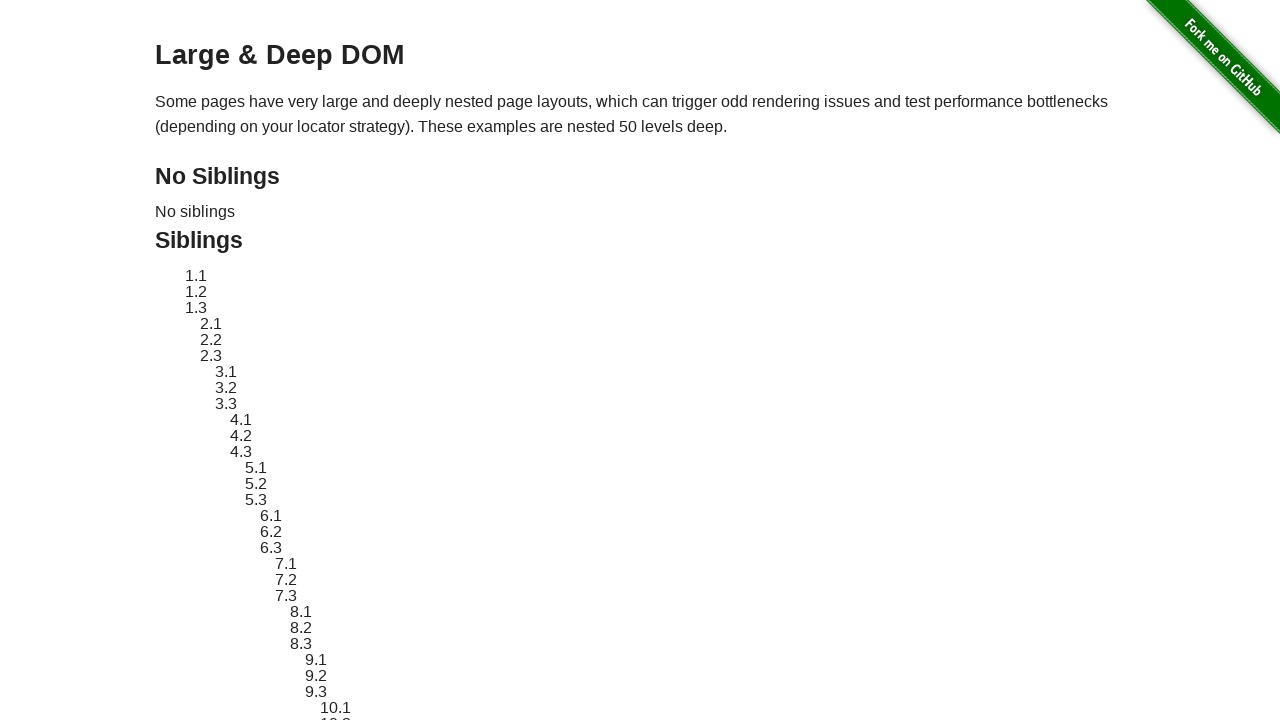

Retrieved original style attribute of target element
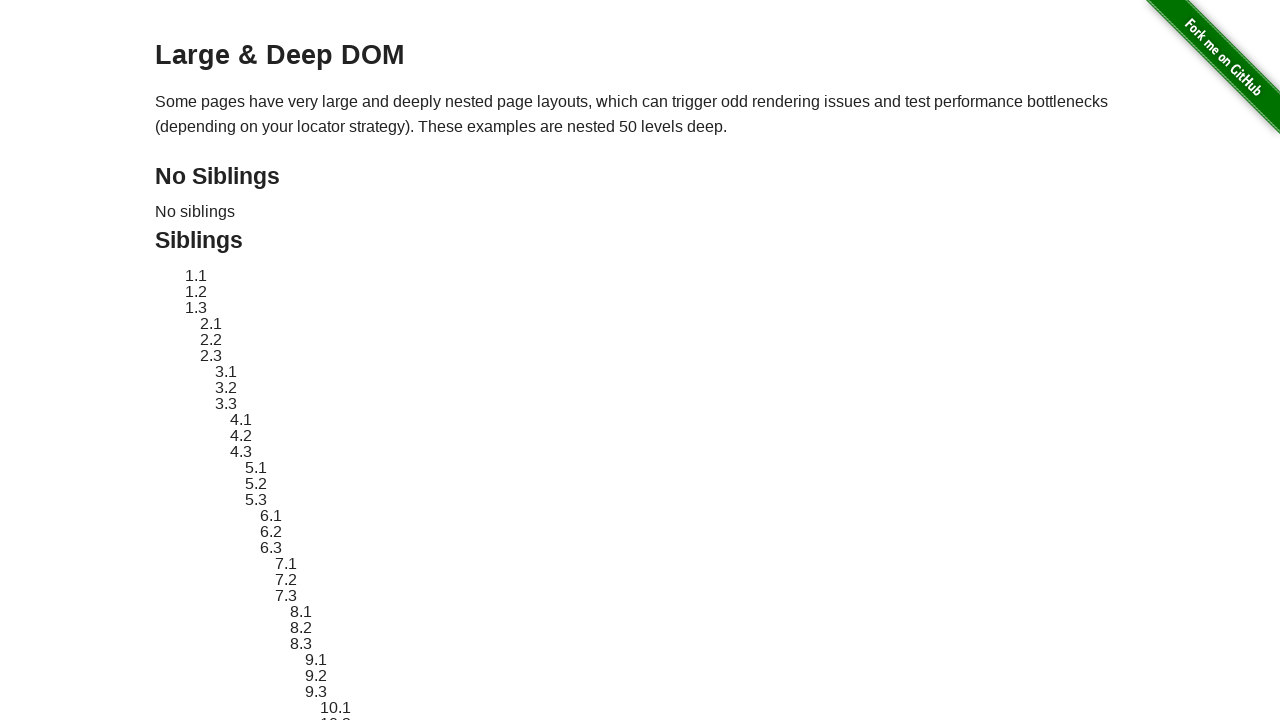

Applied red dashed border style to highlight target element
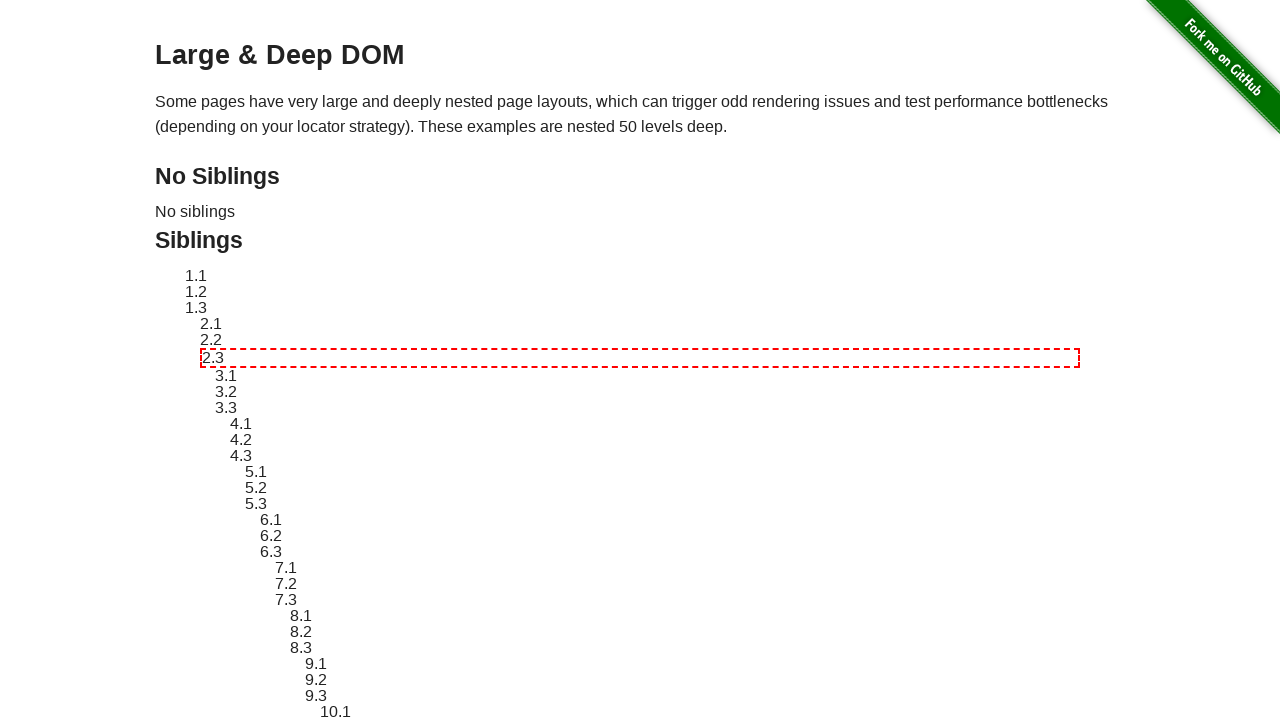

Waited 2 seconds to display highlighted element
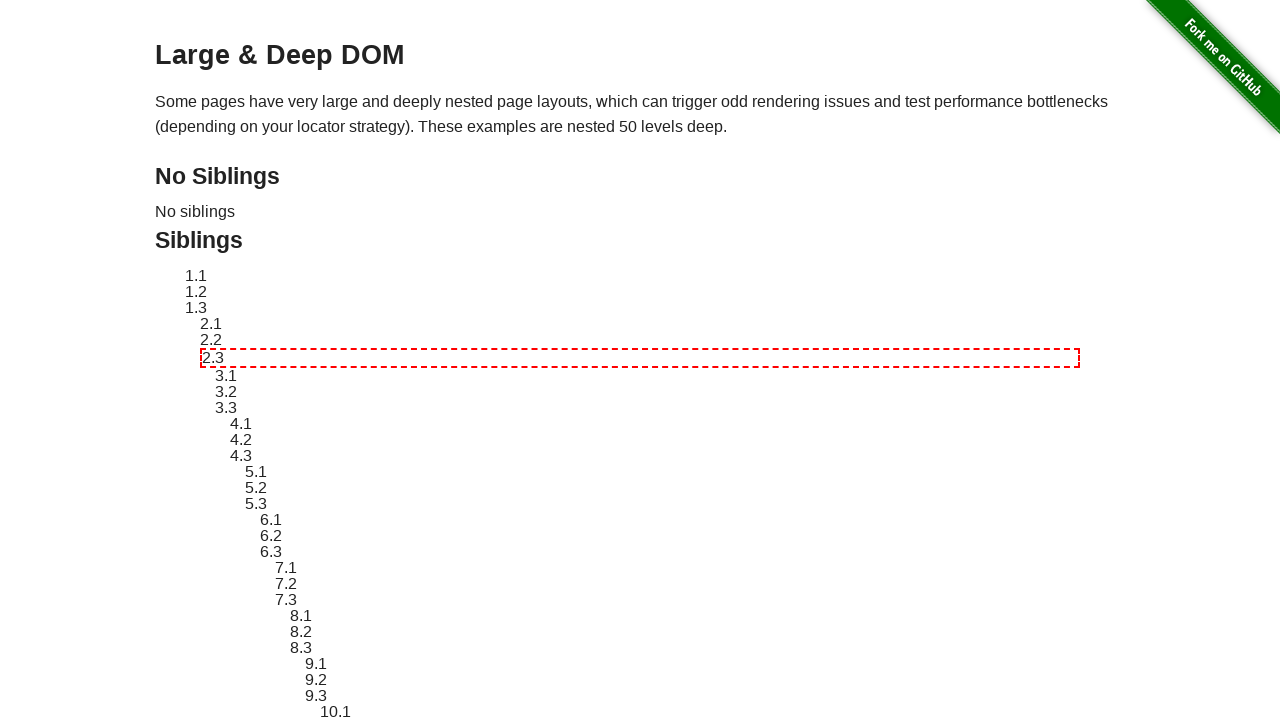

Reverted target element to original style
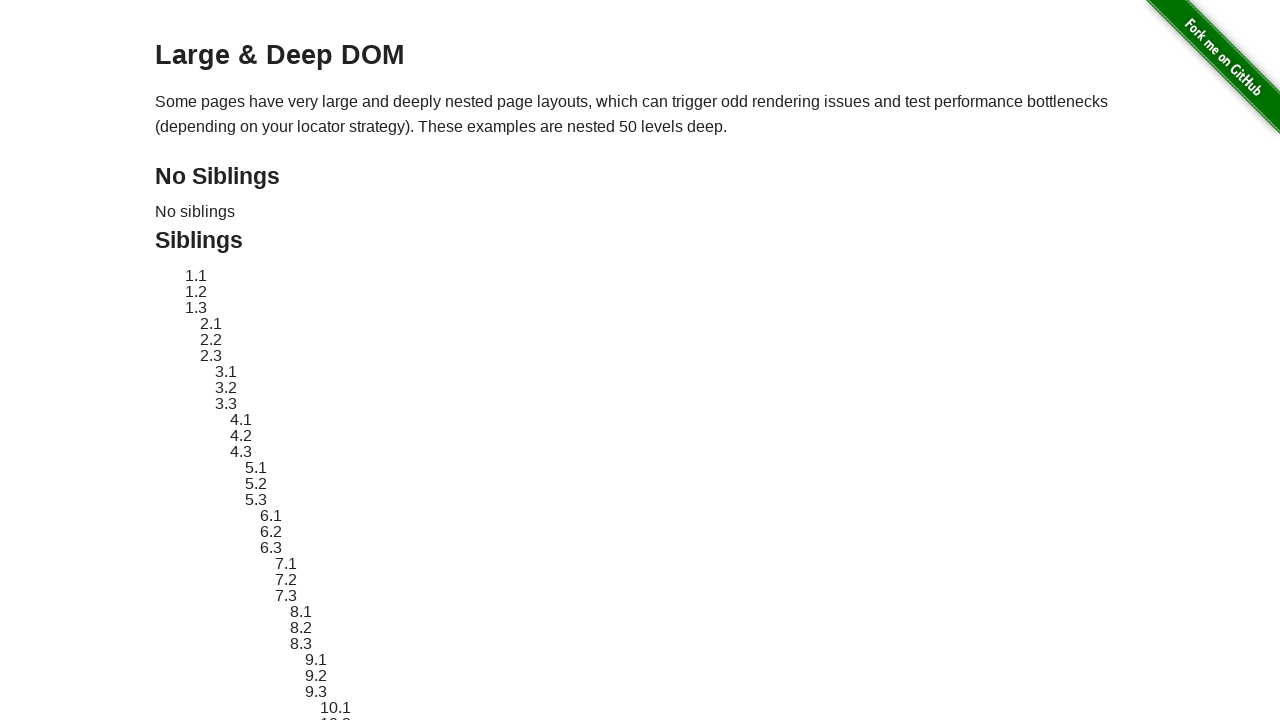

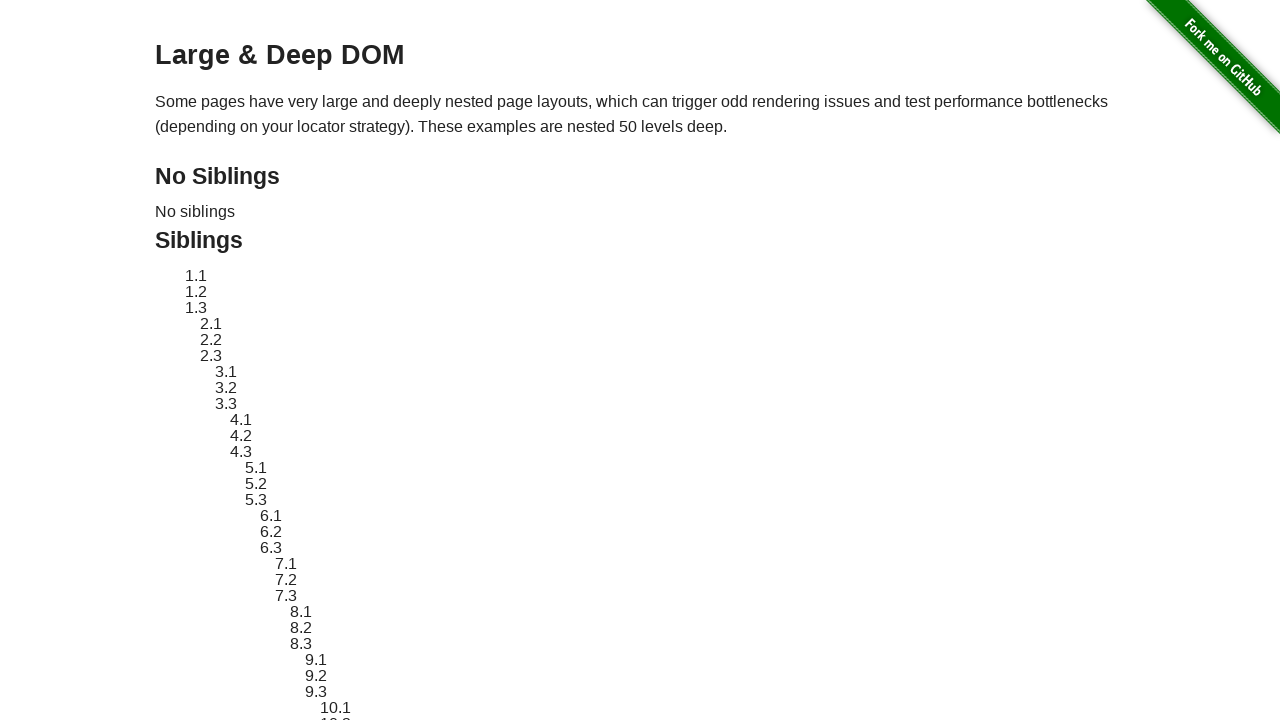